Navigates to a page, clicks on a link with a calculated text value, fills out a form with personal information, and submits it

Starting URL: http://suninjuly.github.io/find_link_text

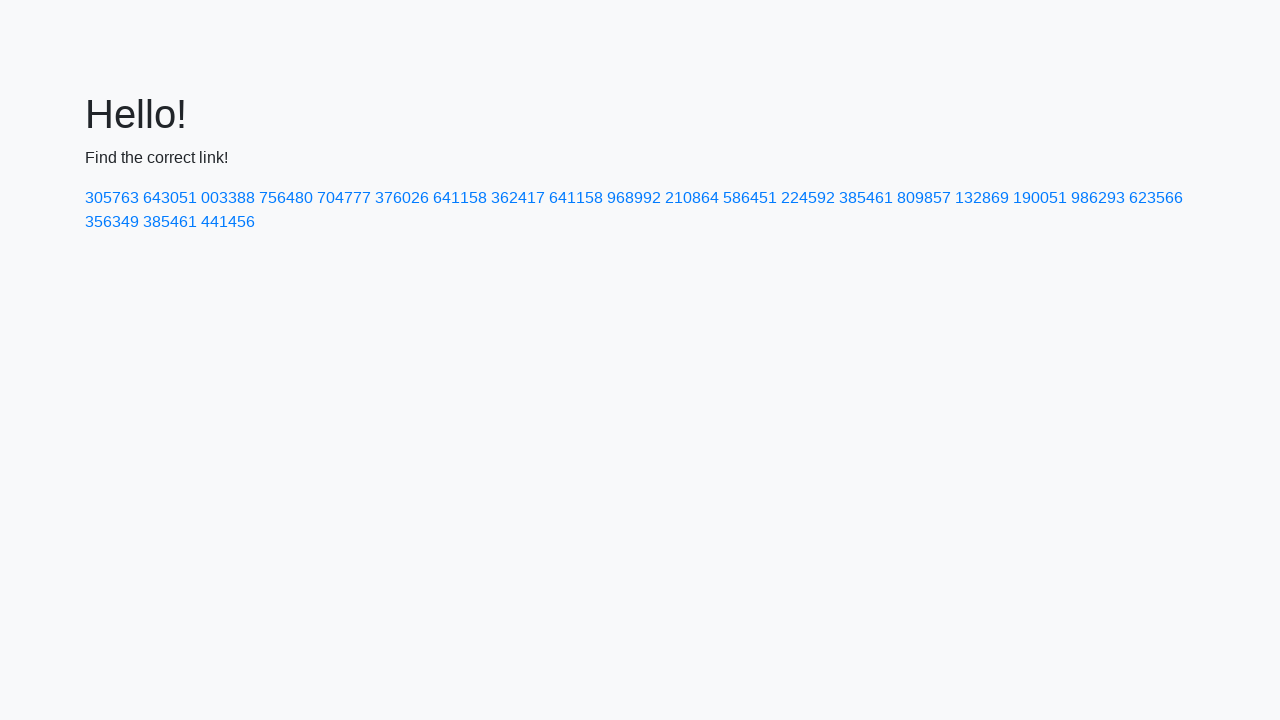

Clicked on link with calculated text value '224592' at (808, 198) on a:has-text('224592')
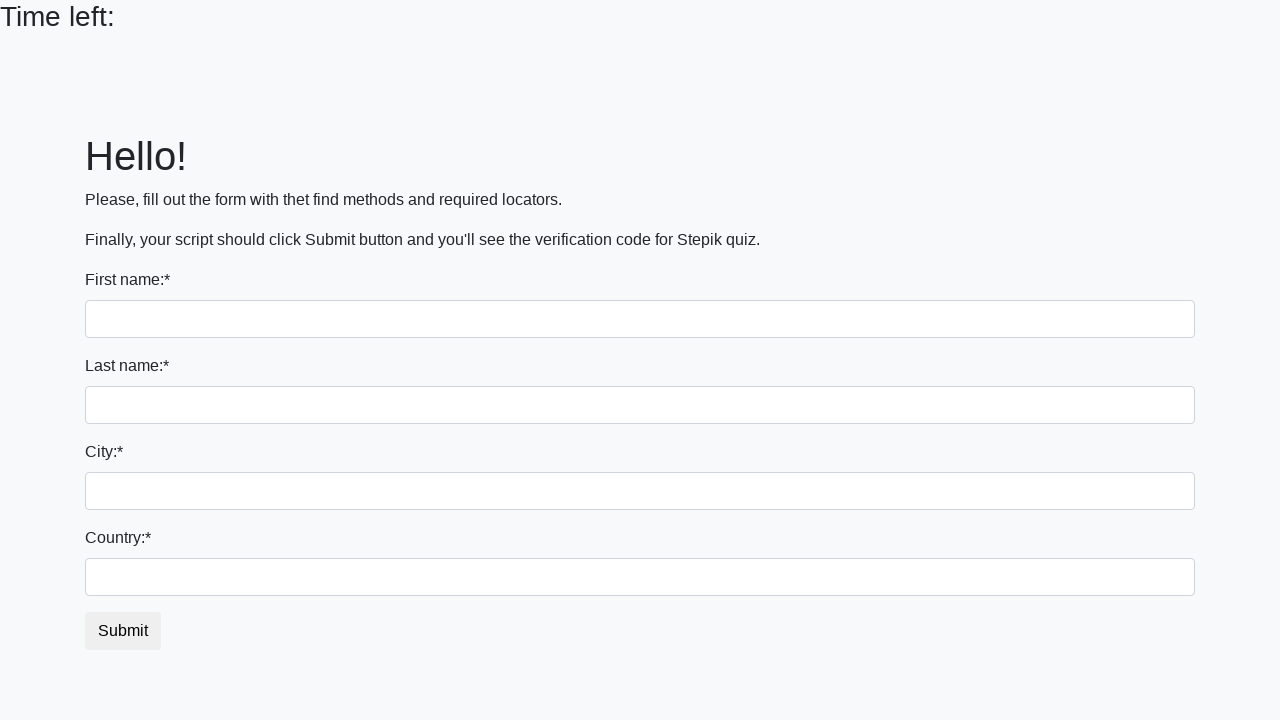

Filled first name field with 'Lisin' on input[name='first_name']
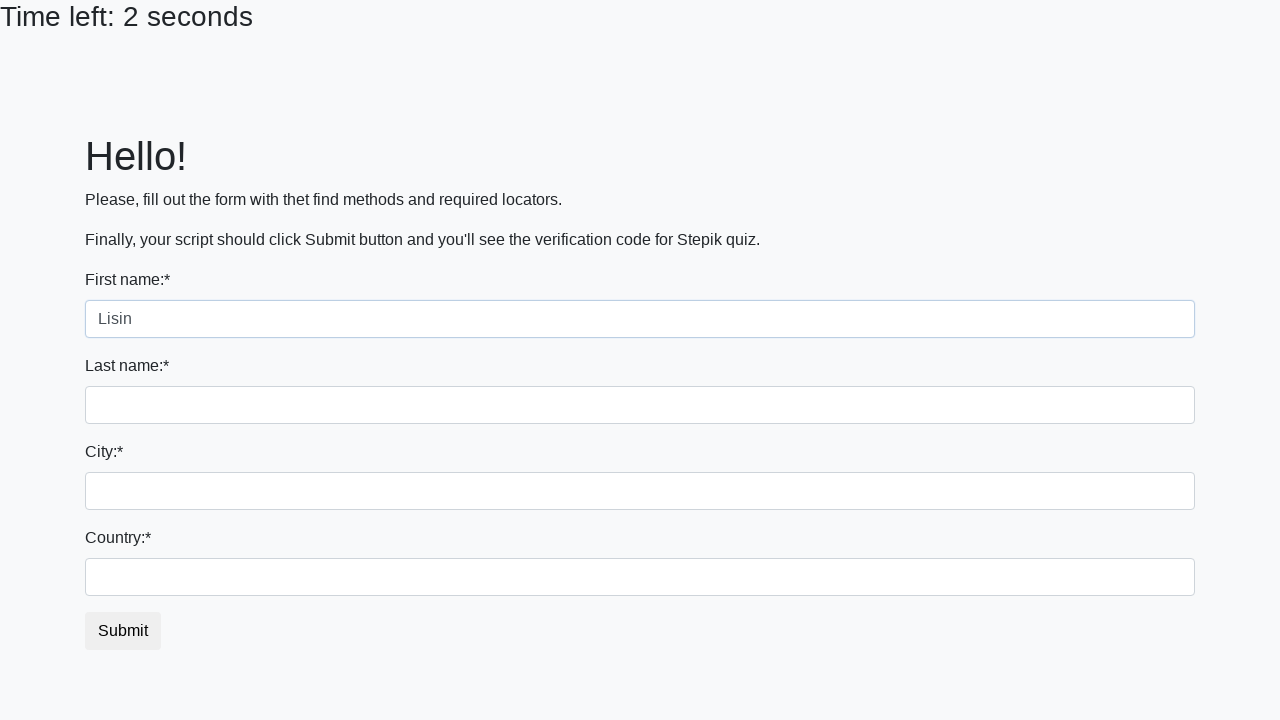

Filled last name field with 'Anton' on input[name='last_name']
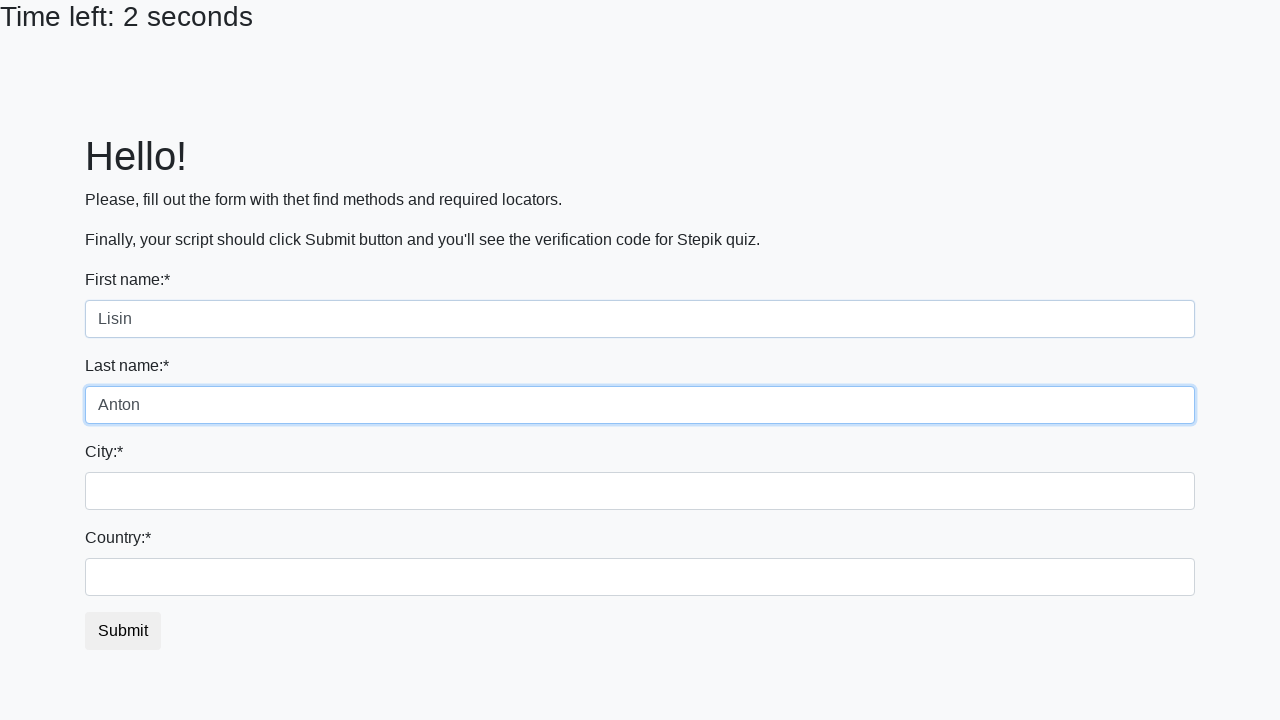

Filled city field with 'Kazan' on .city
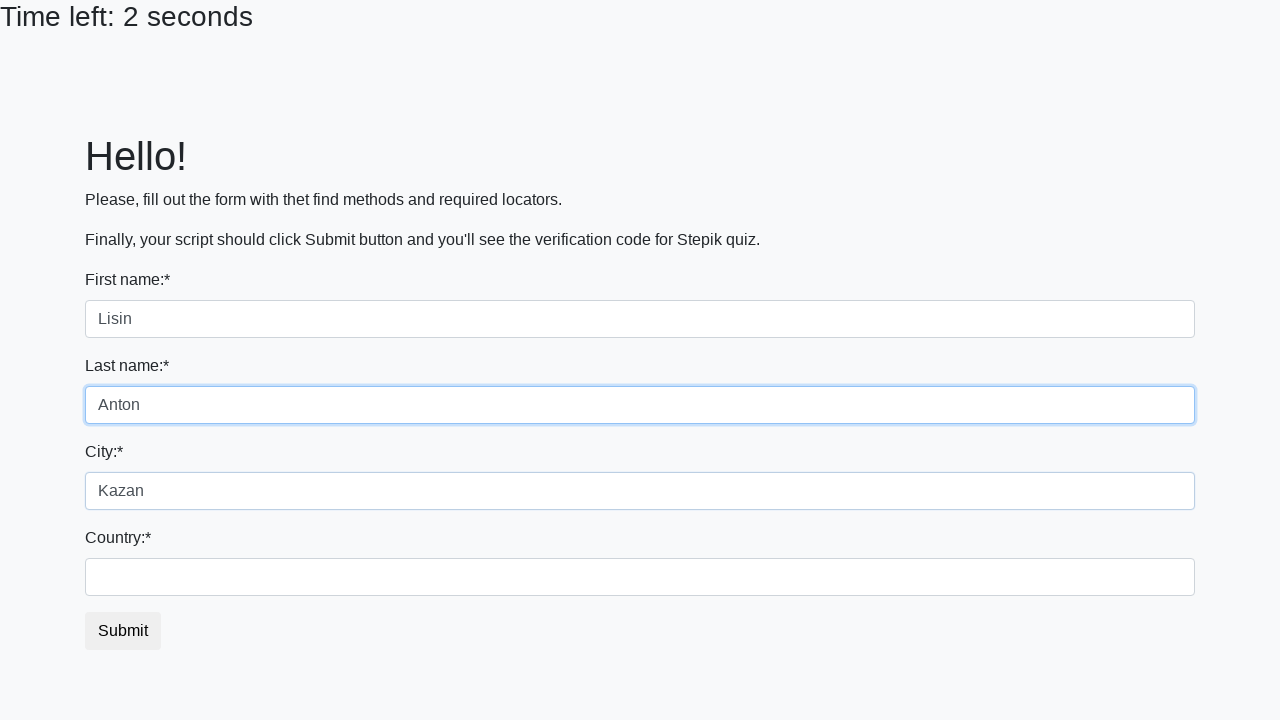

Filled country field with 'Russia' on #country
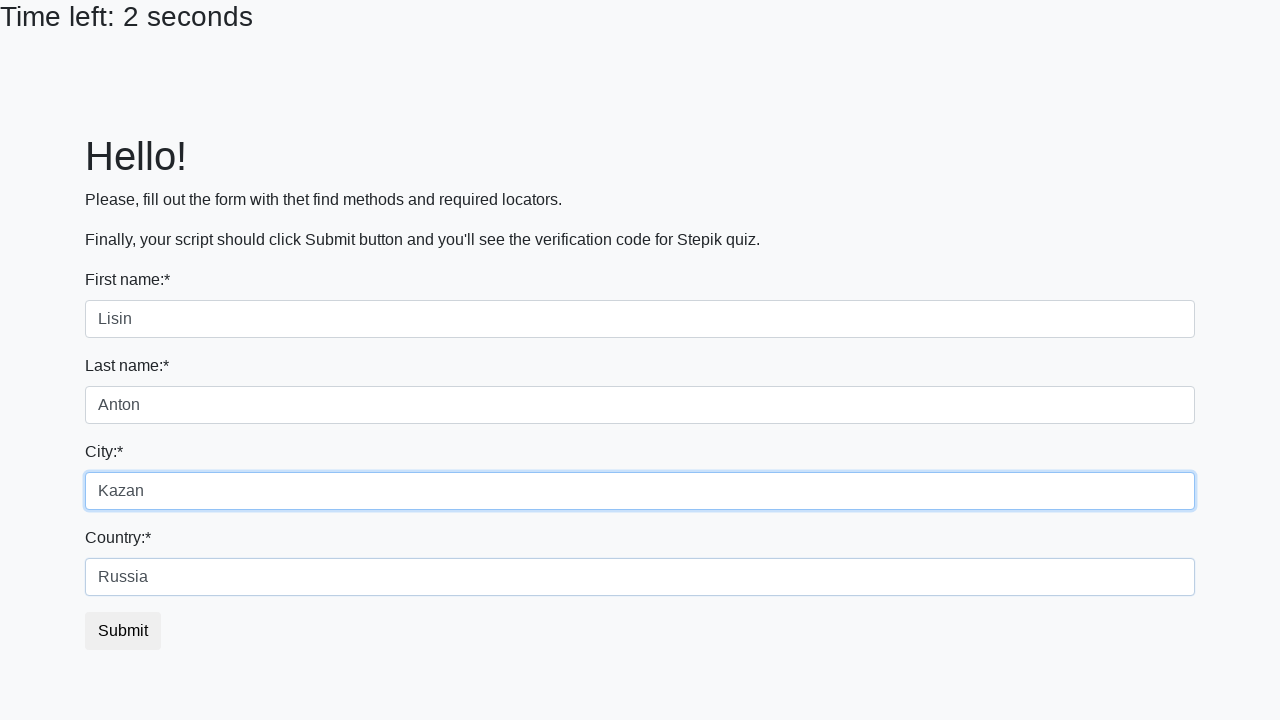

Clicked submit button to submit the form at (123, 631) on .btn-default
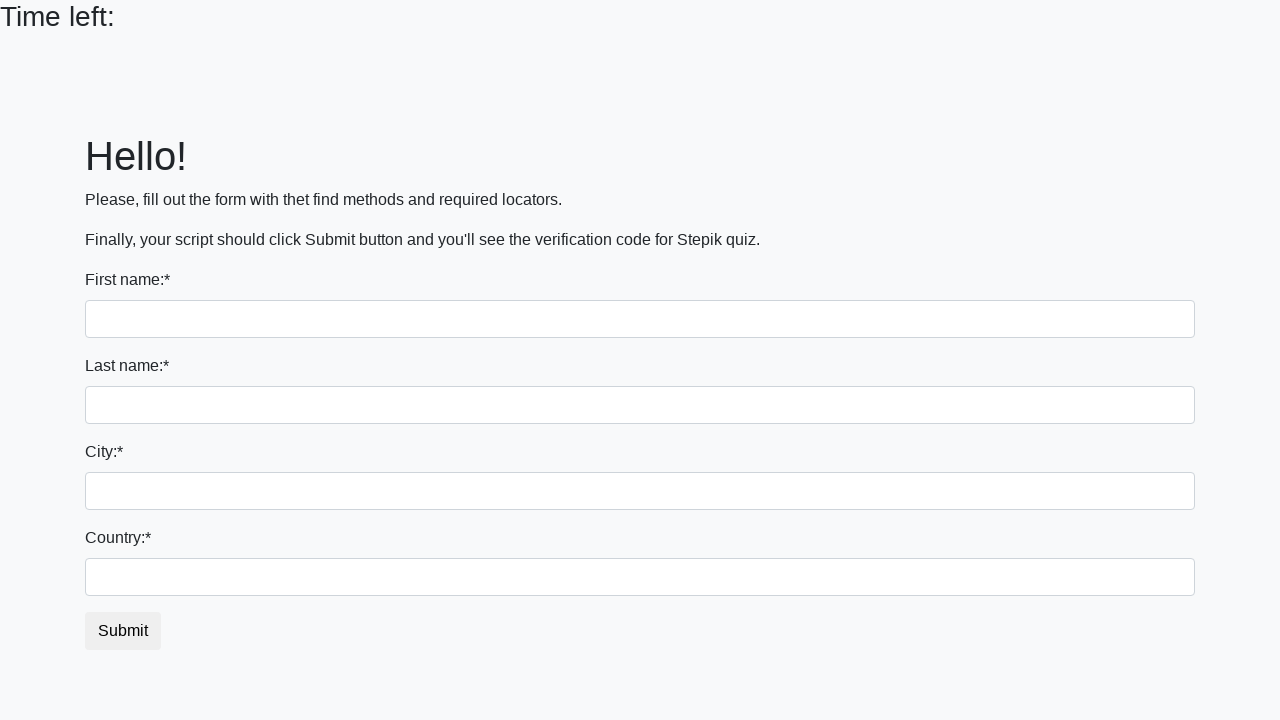

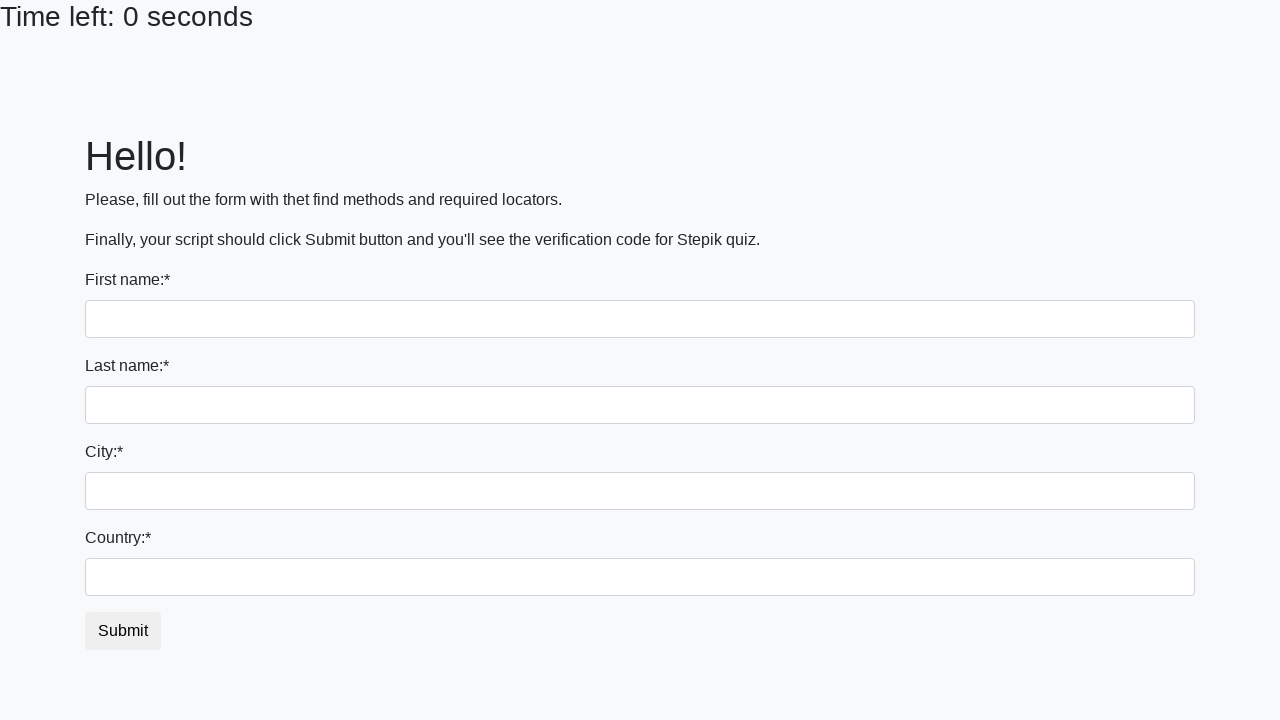